Tests that new todo items are appended to the bottom of the list by creating 3 items and verifying the count

Starting URL: https://demo.playwright.dev/todomvc

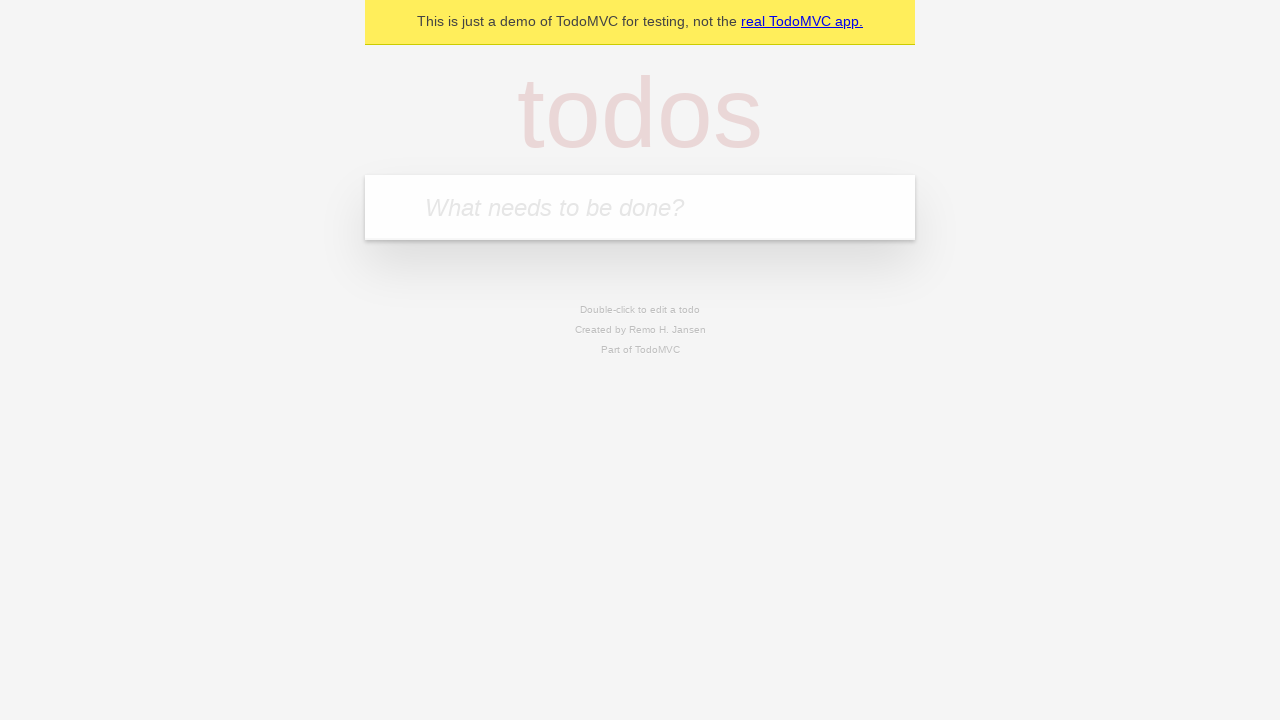

Filled todo input with 'buy some cheese' on internal:attr=[placeholder="What needs to be done?"i]
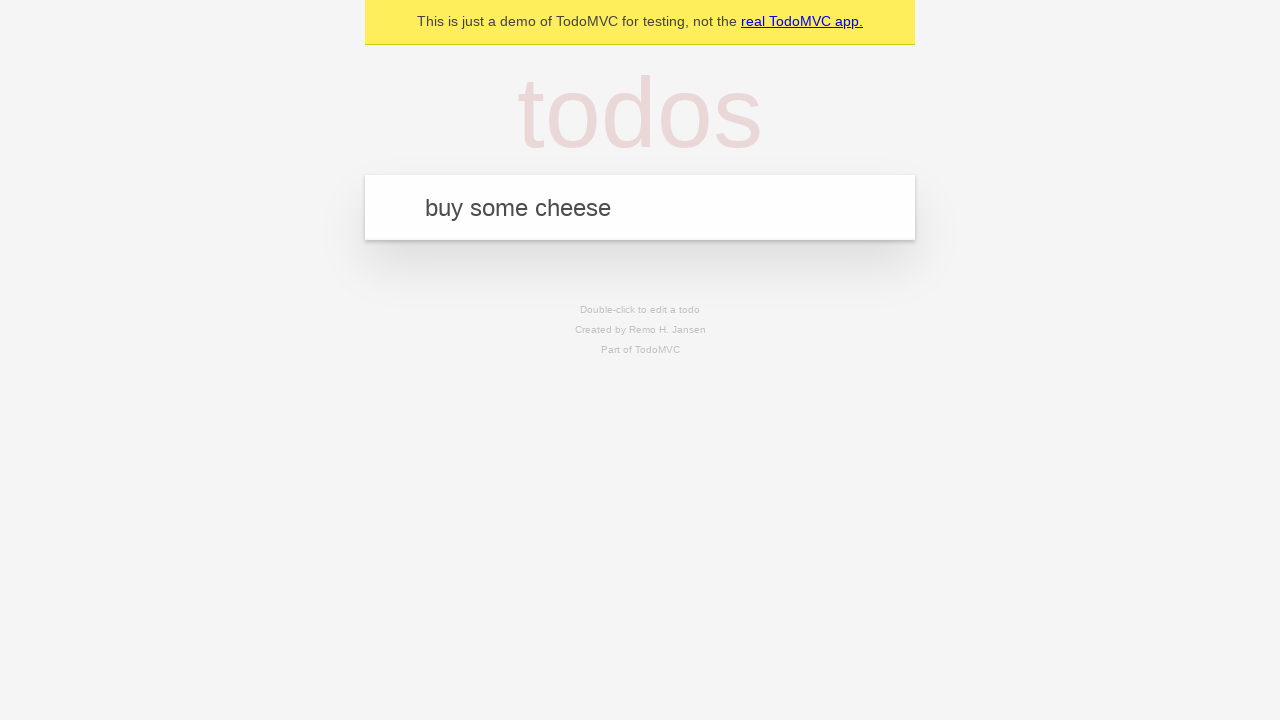

Pressed Enter to add first todo item on internal:attr=[placeholder="What needs to be done?"i]
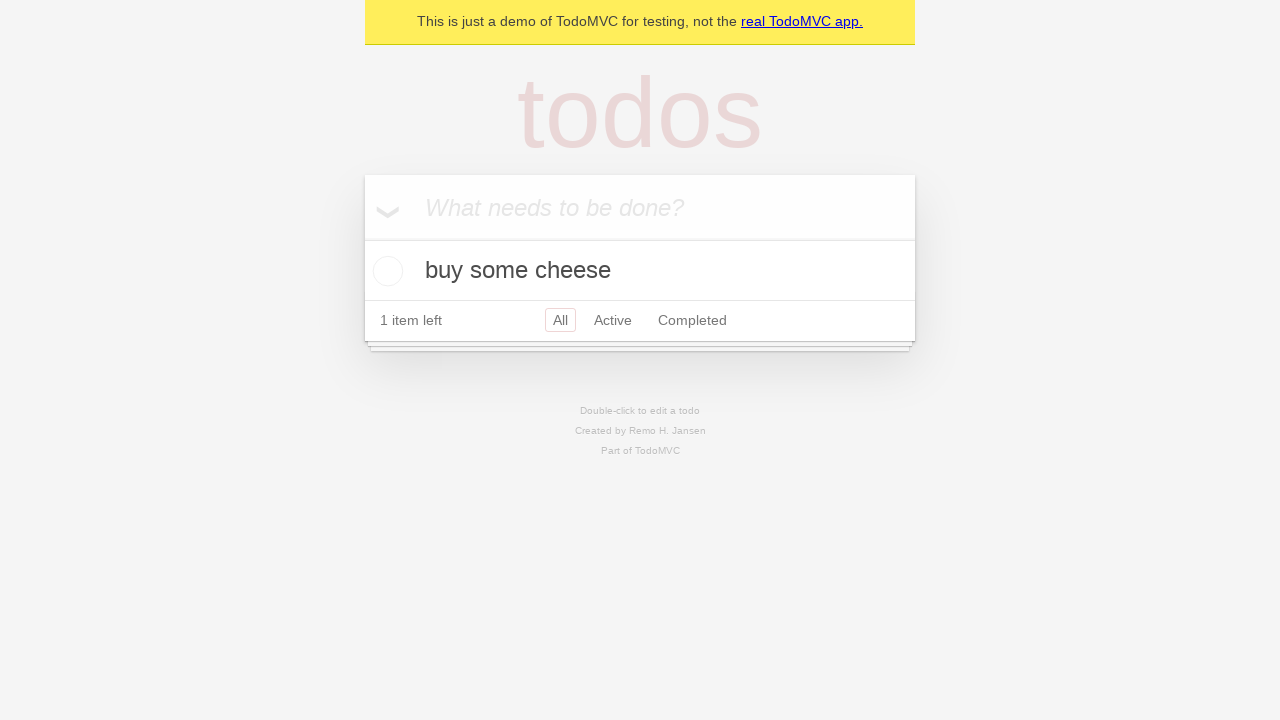

Filled todo input with 'feed the cat' on internal:attr=[placeholder="What needs to be done?"i]
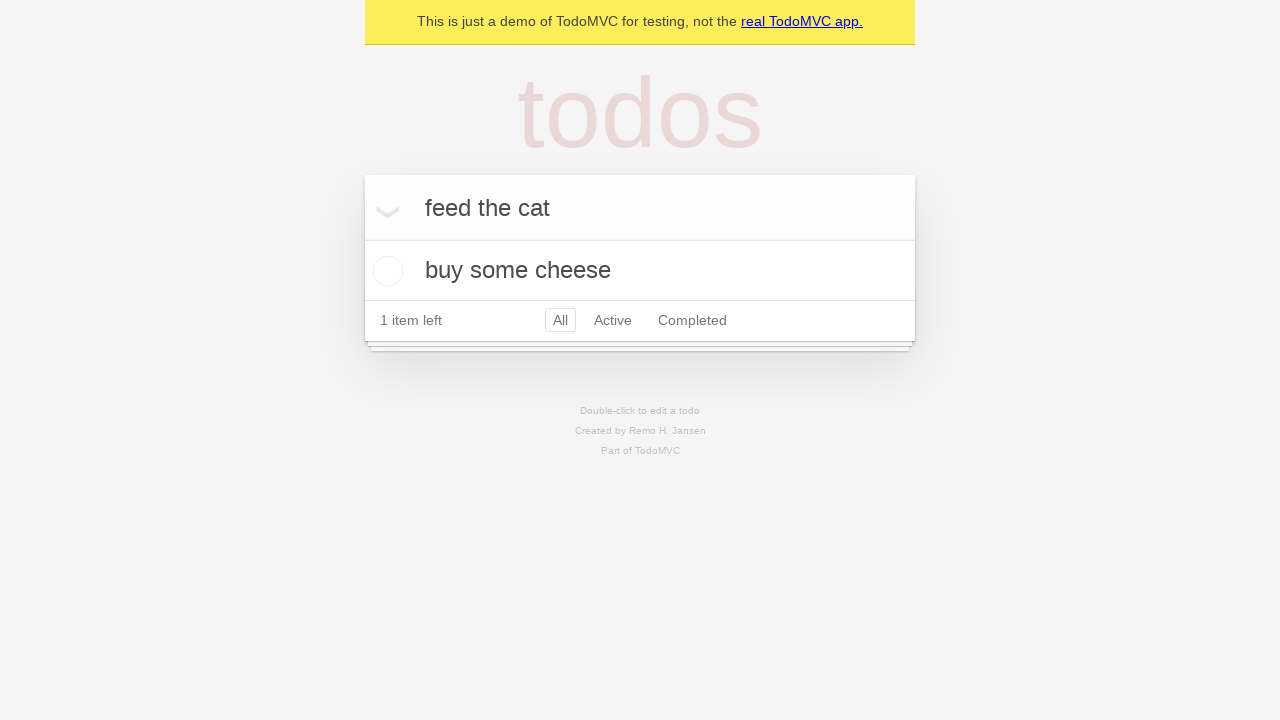

Pressed Enter to add second todo item on internal:attr=[placeholder="What needs to be done?"i]
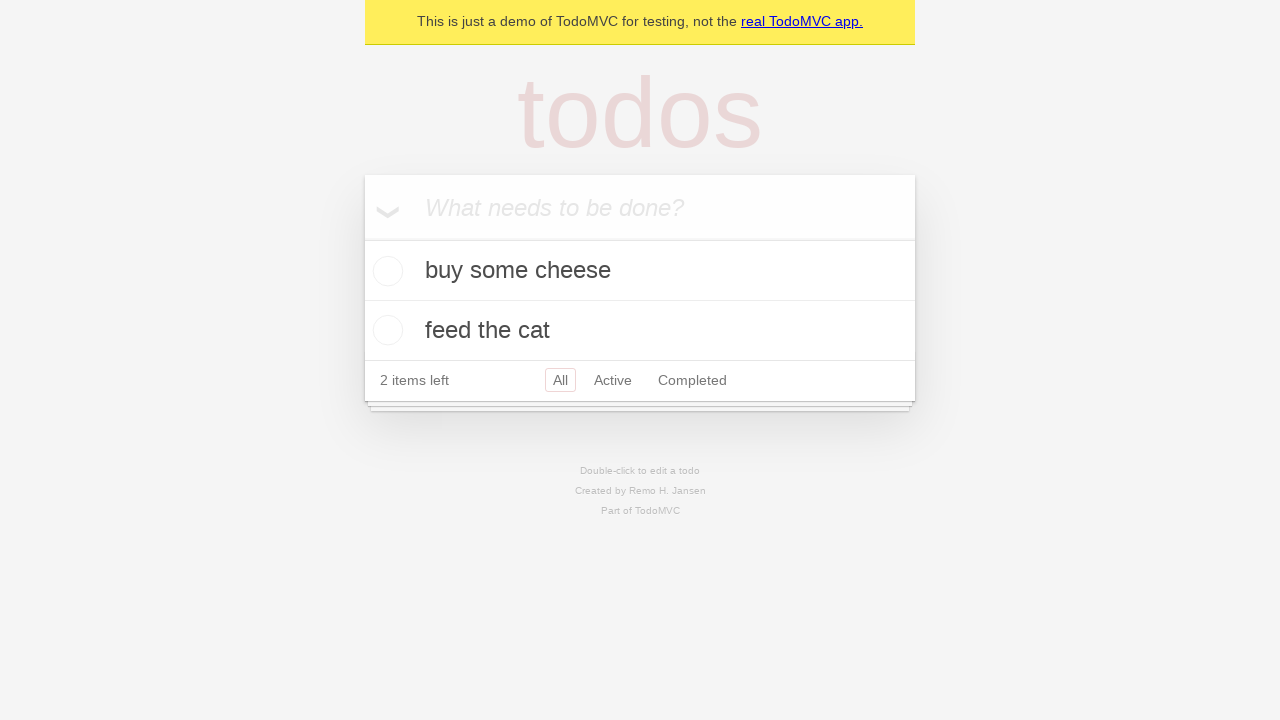

Filled todo input with 'book a doctors appointment' on internal:attr=[placeholder="What needs to be done?"i]
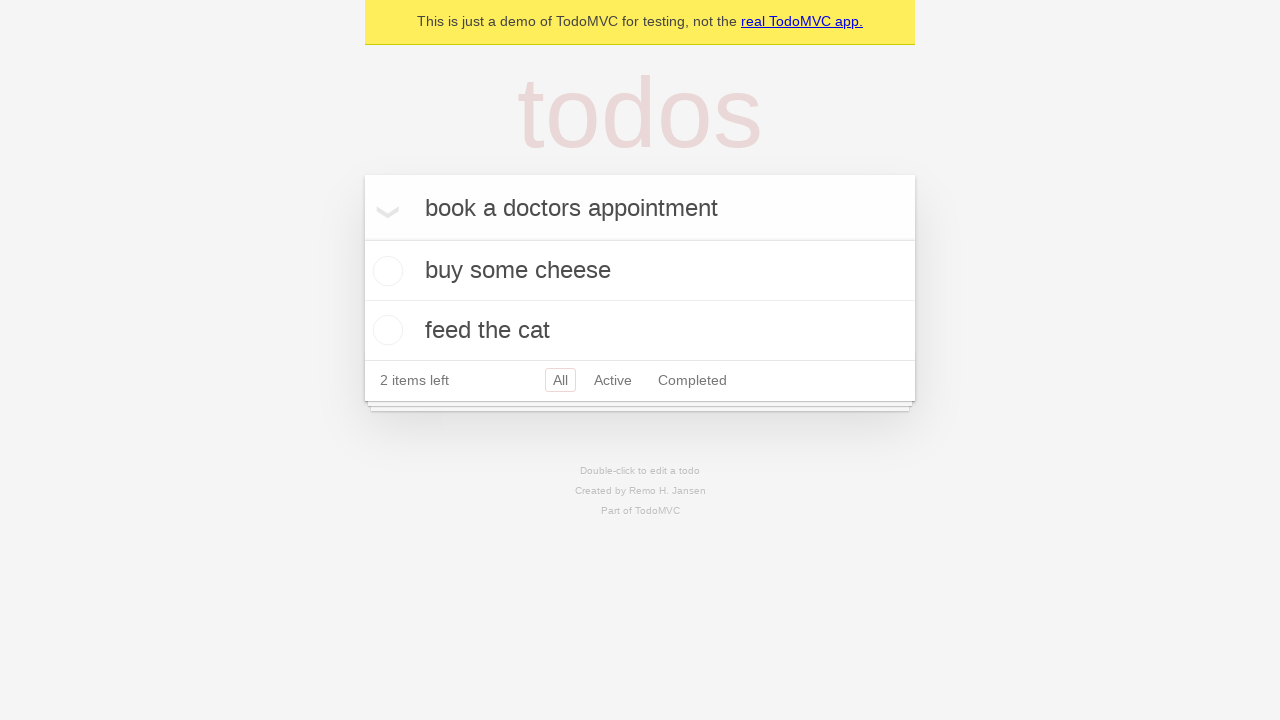

Pressed Enter to add third todo item on internal:attr=[placeholder="What needs to be done?"i]
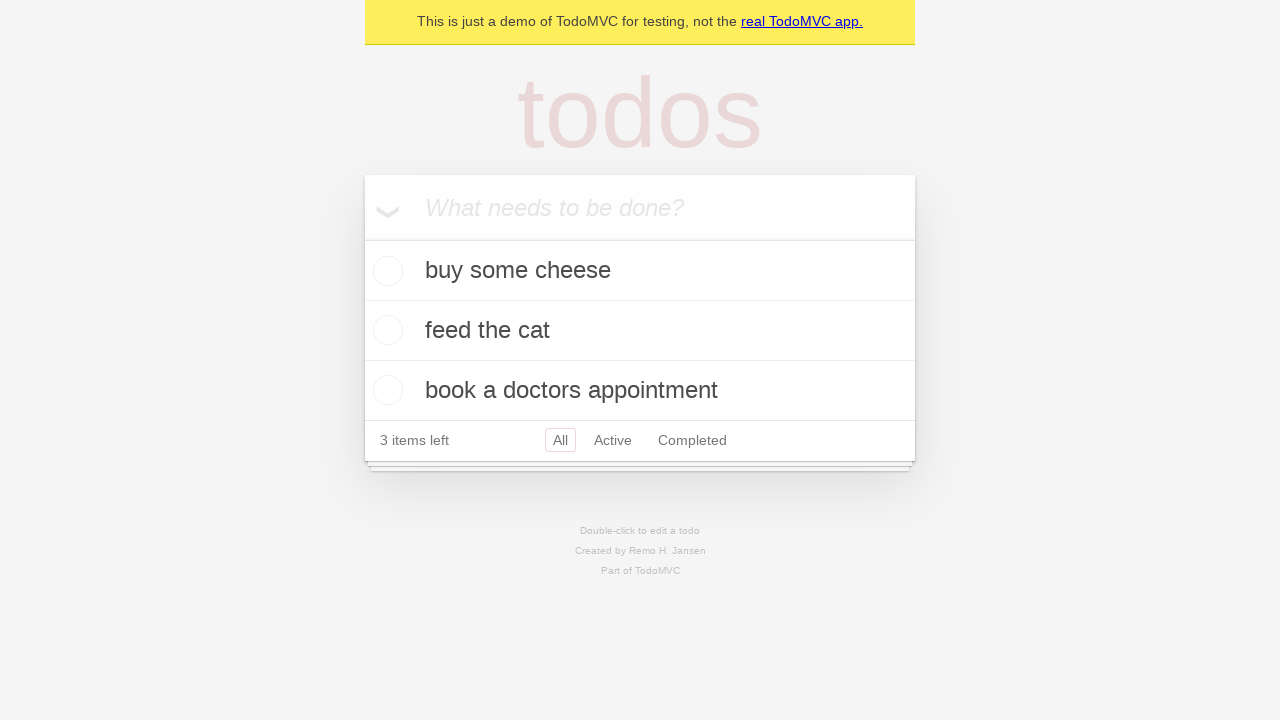

Verified that '3 items left' text is visible, confirming all three todo items were added to the list
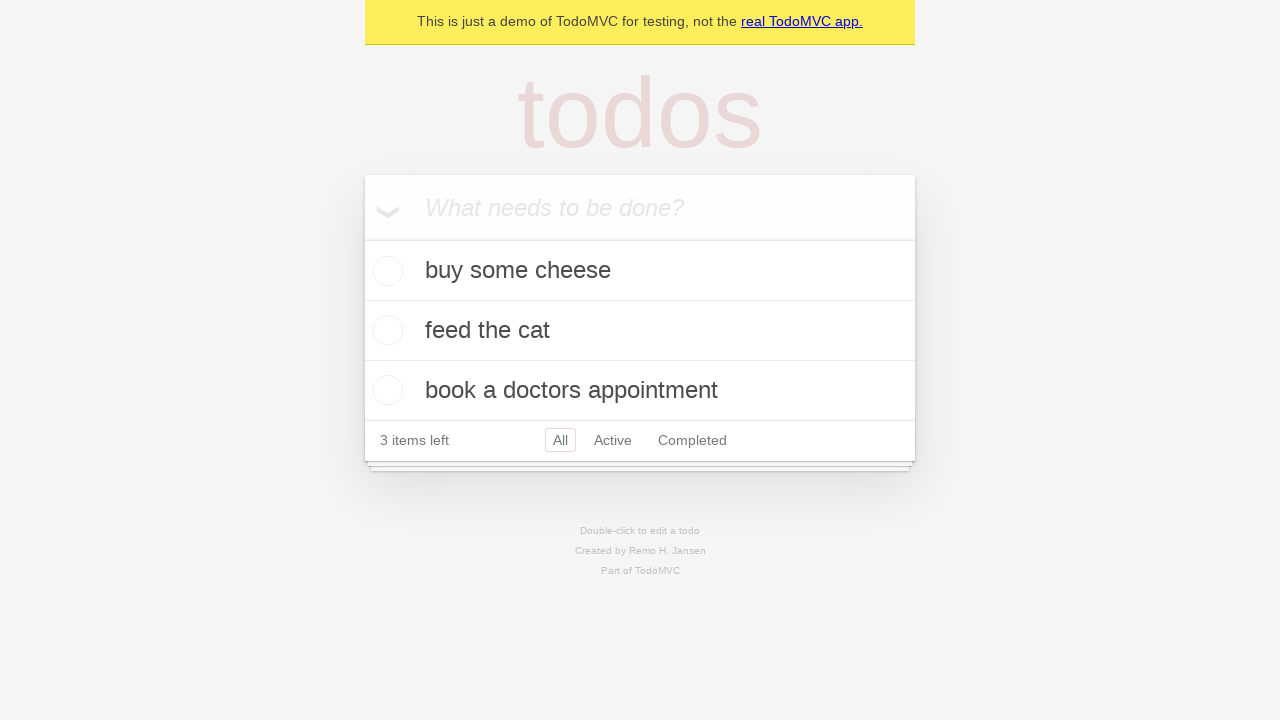

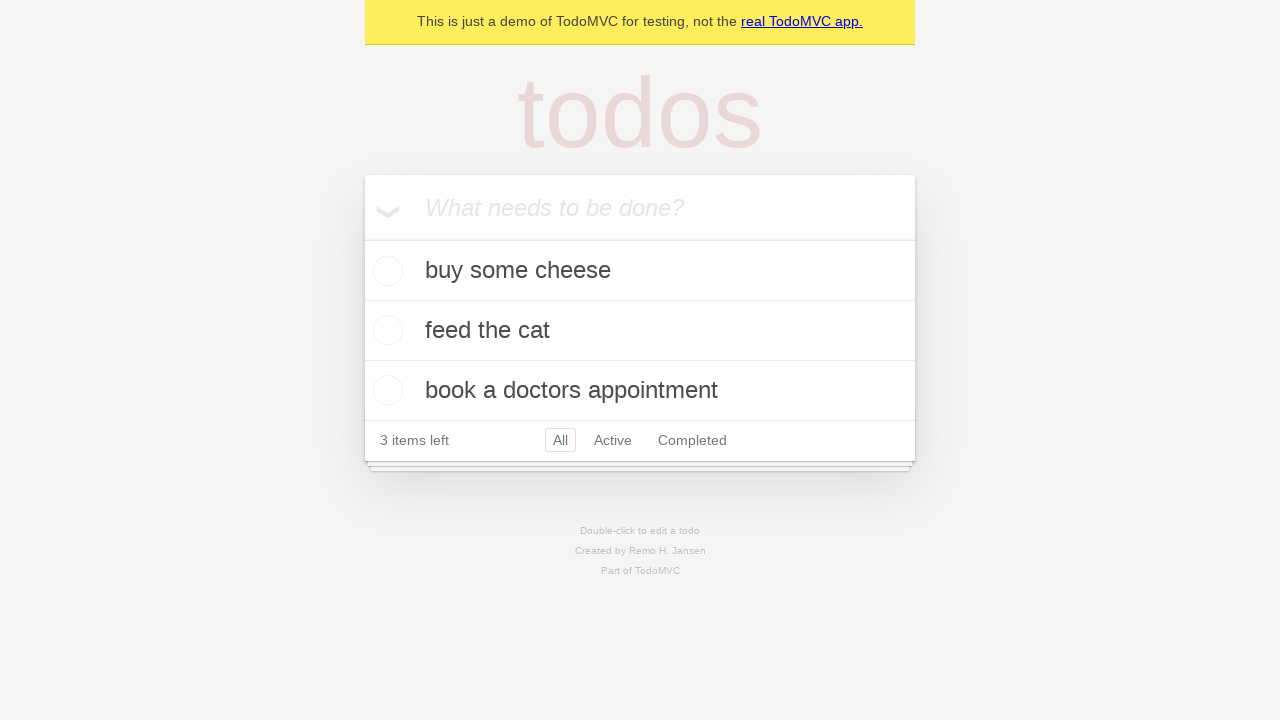